Tests form field validation on the order form by entering valid and invalid data into name and credit card fields, then clicks the purchase button

Starting URL: https://www.demoblaze.com/cart.html

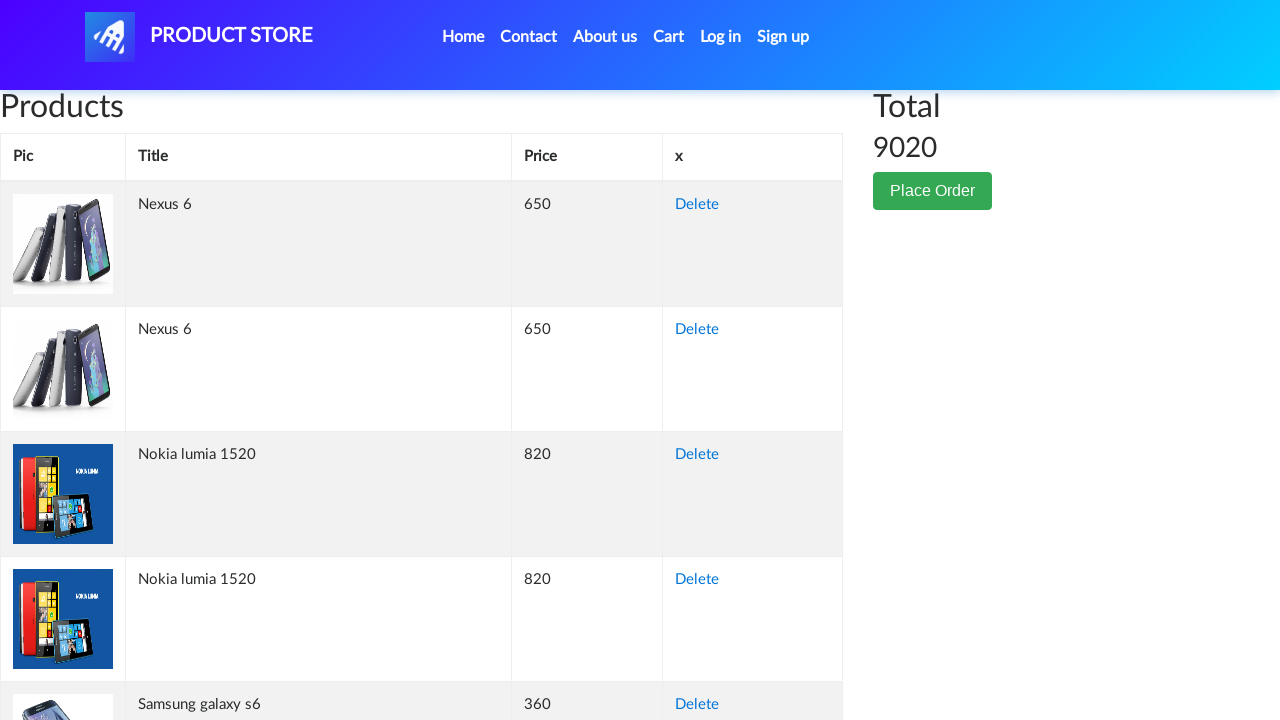

Clicked Place Order button to open the order form modal at (933, 191) on button[data-target='#orderModal']
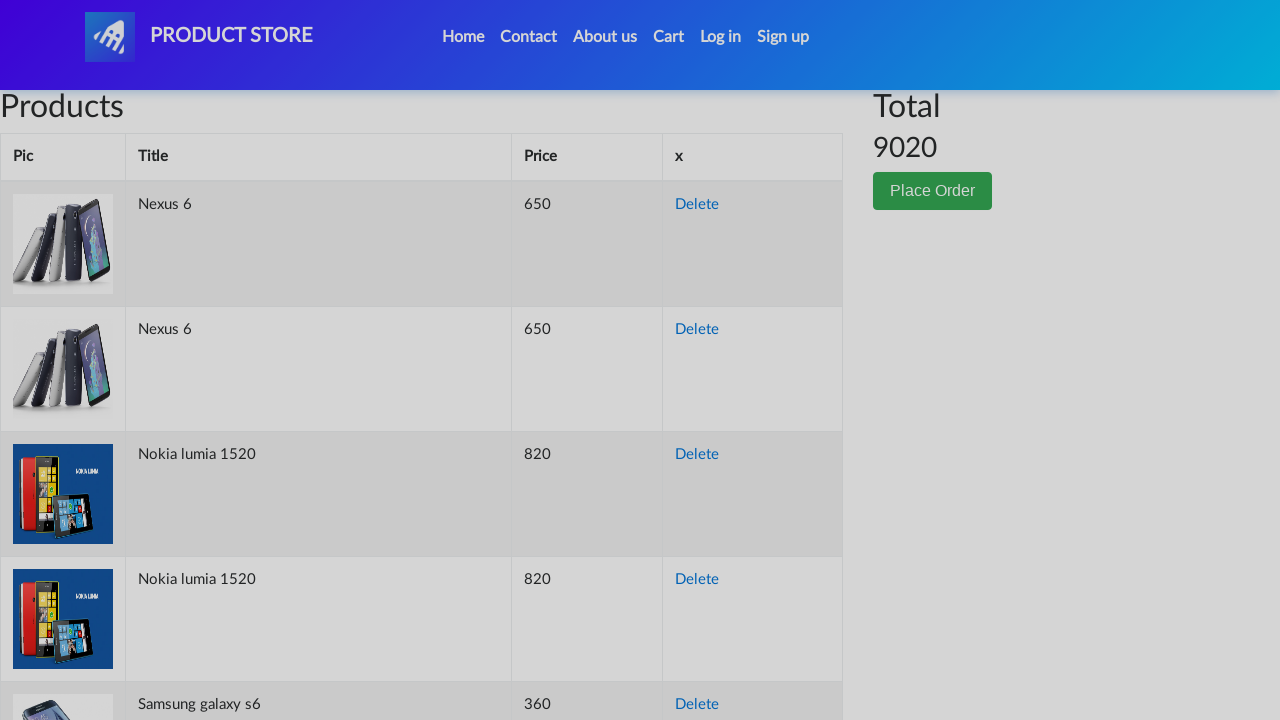

Name field is now visible in the order modal
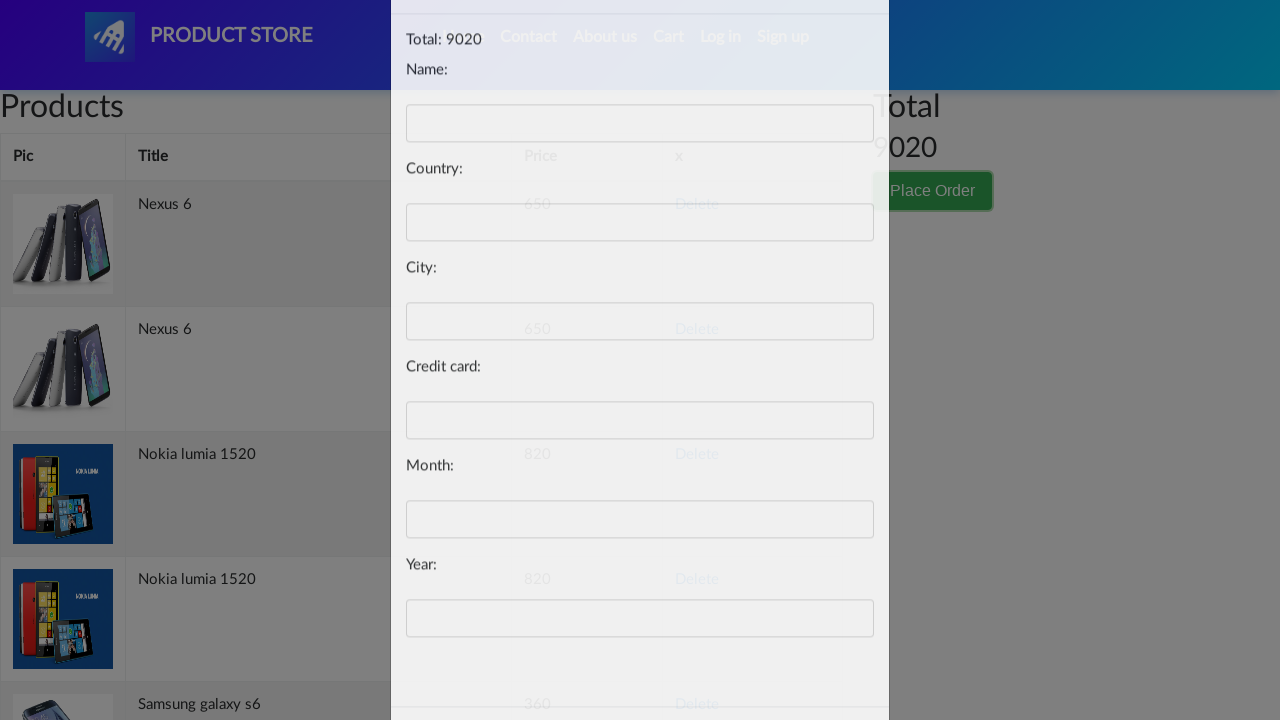

Cleared the name field on #name
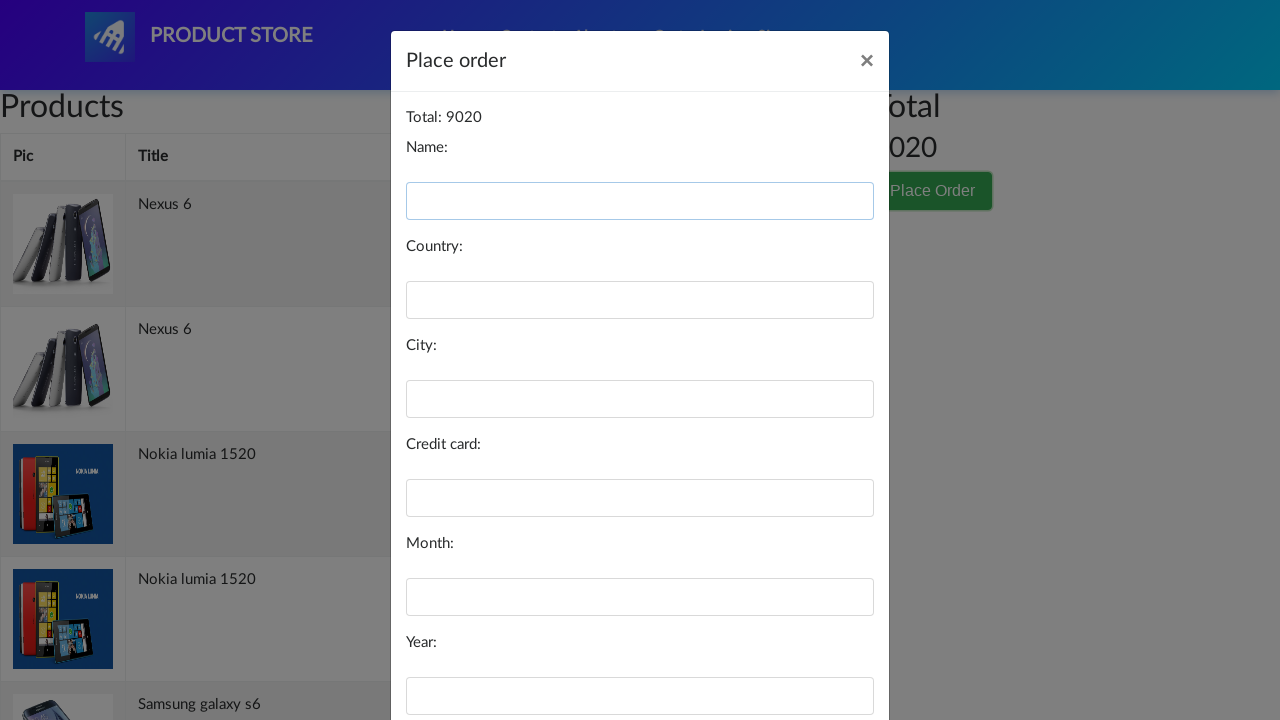

Filled name field with valid input 'John Doe' on #name
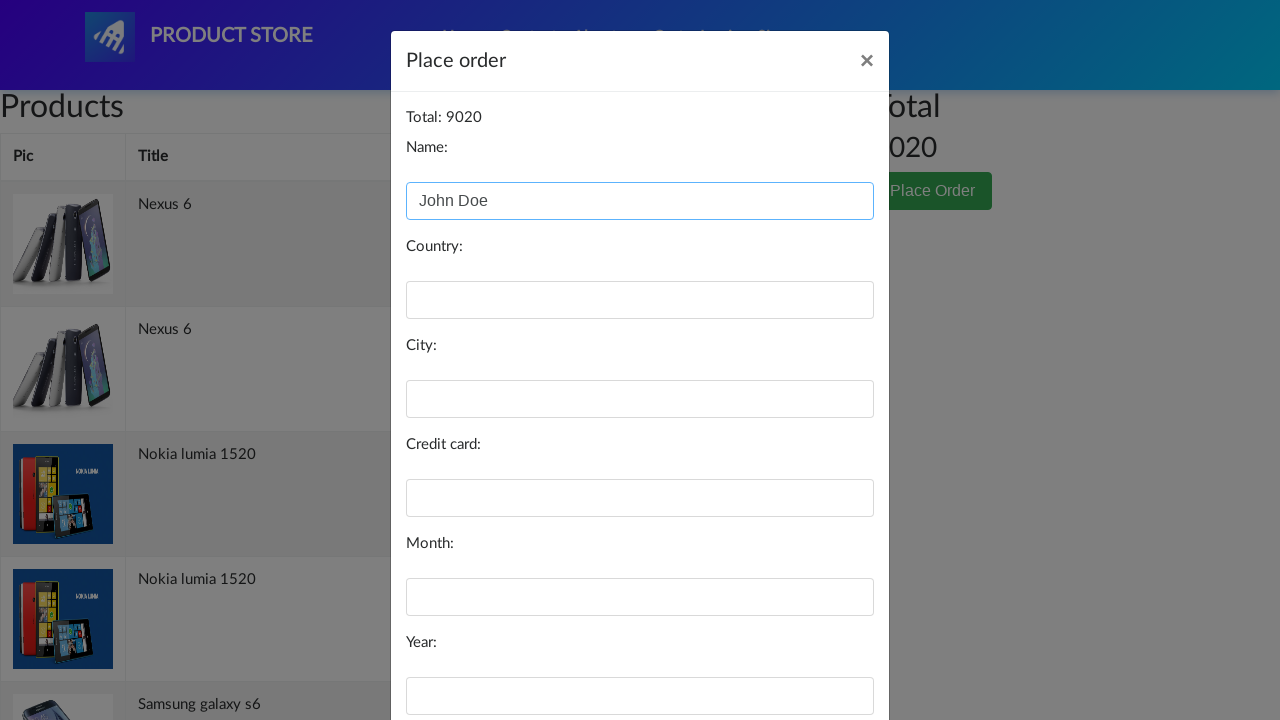

Cleared the name field on #name
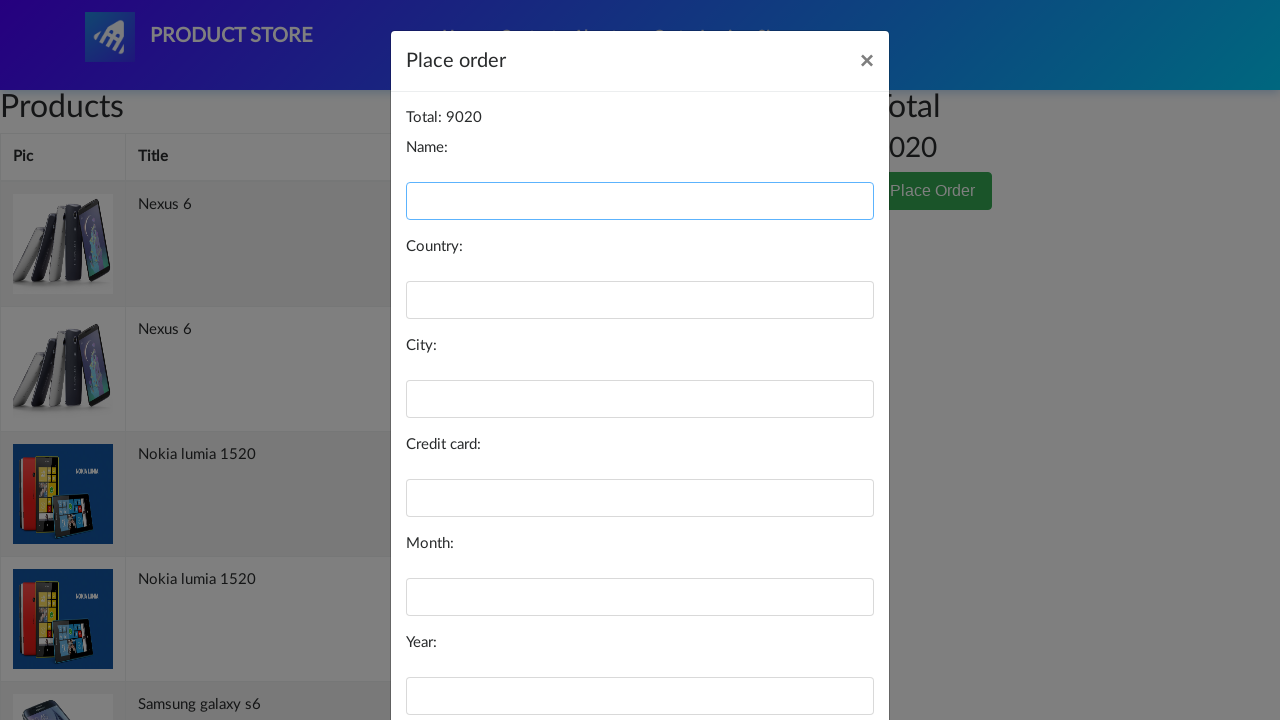

Filled name field with invalid input 'John123' containing numbers on #name
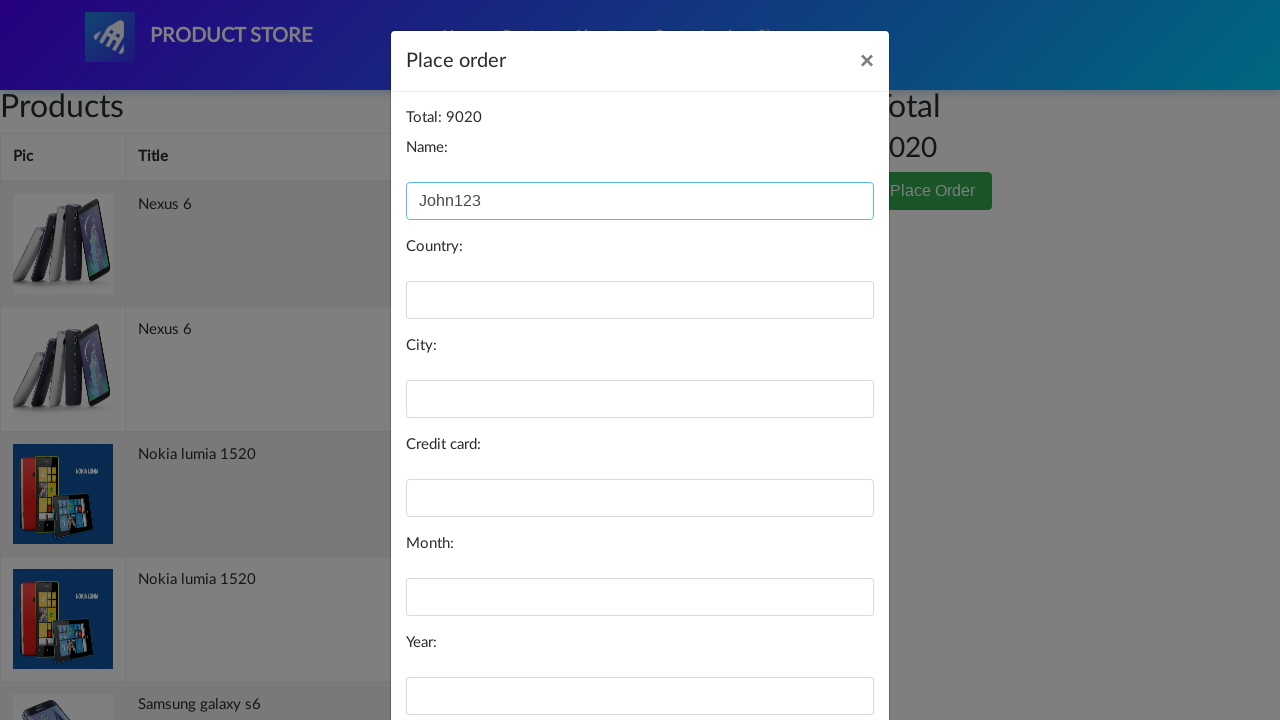

Cleared the credit card field on #card
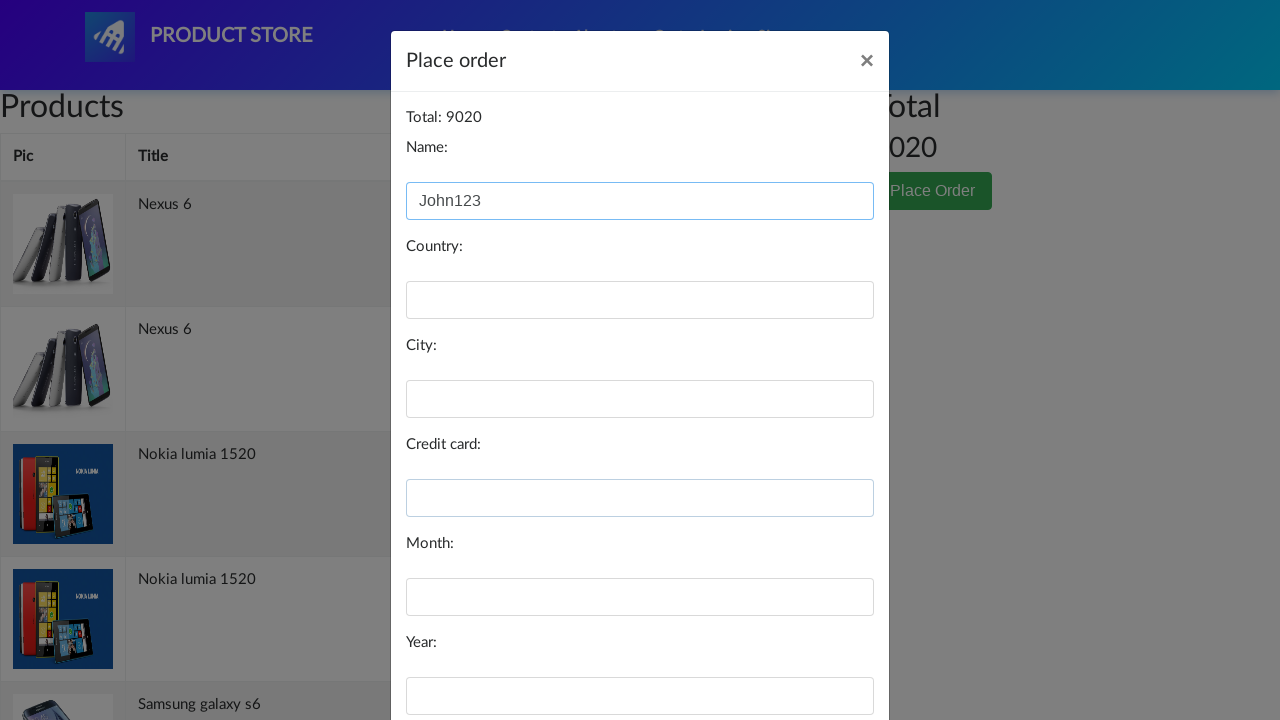

Filled credit card field with valid 16-digit input '1234567812345678' on #card
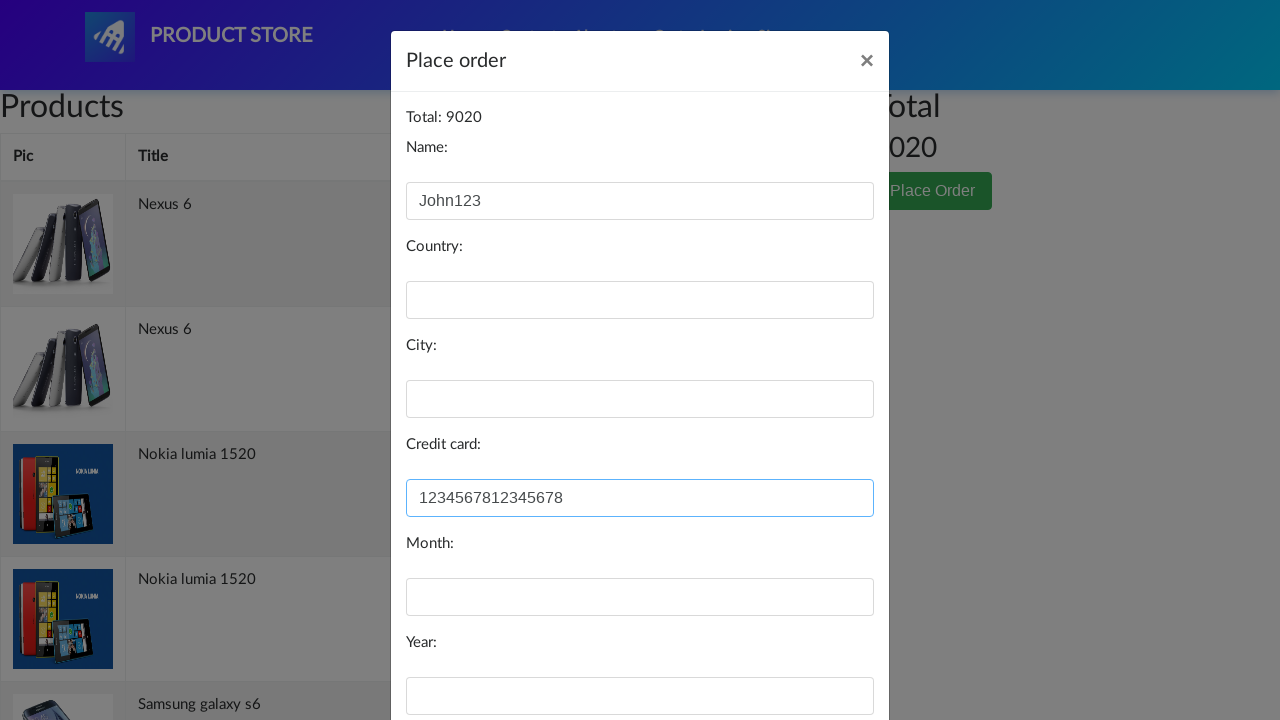

Cleared the credit card field on #card
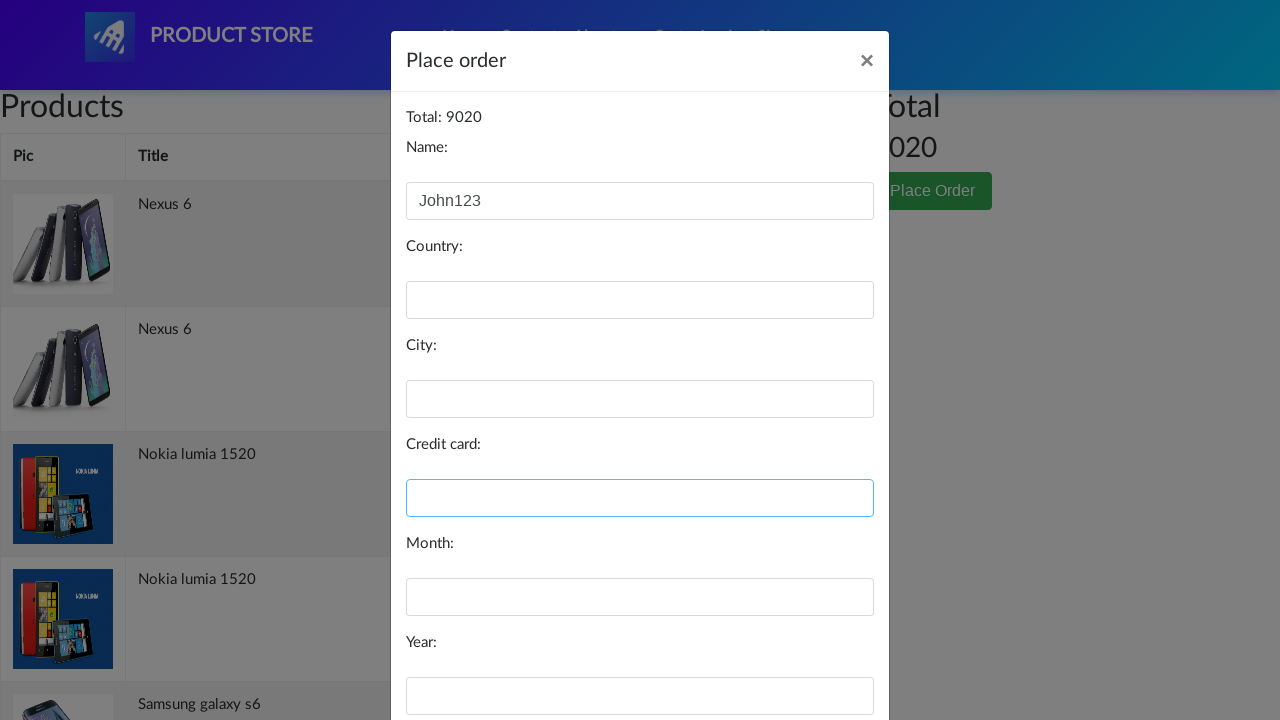

Filled credit card field with invalid input '1234abcd5678' containing letters on #card
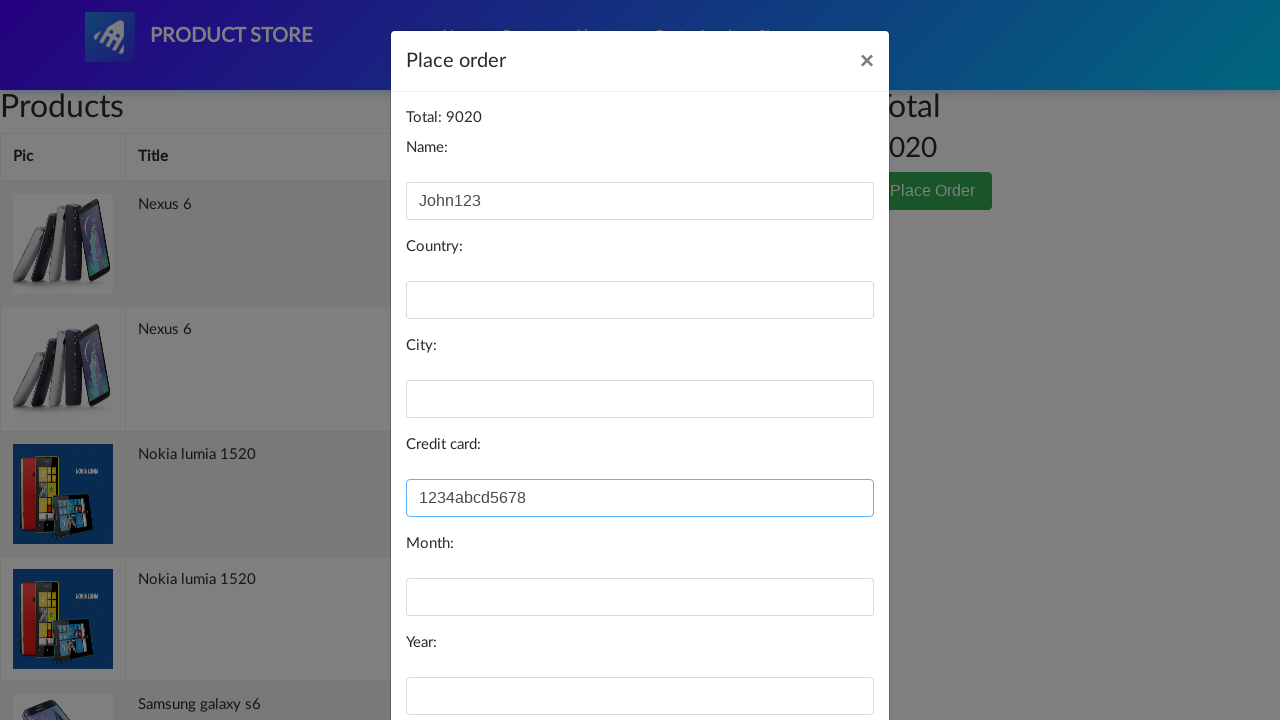

Clicked the Purchase button to submit the order form at (823, 655) on #orderModal .modal-footer .btn.btn-primary
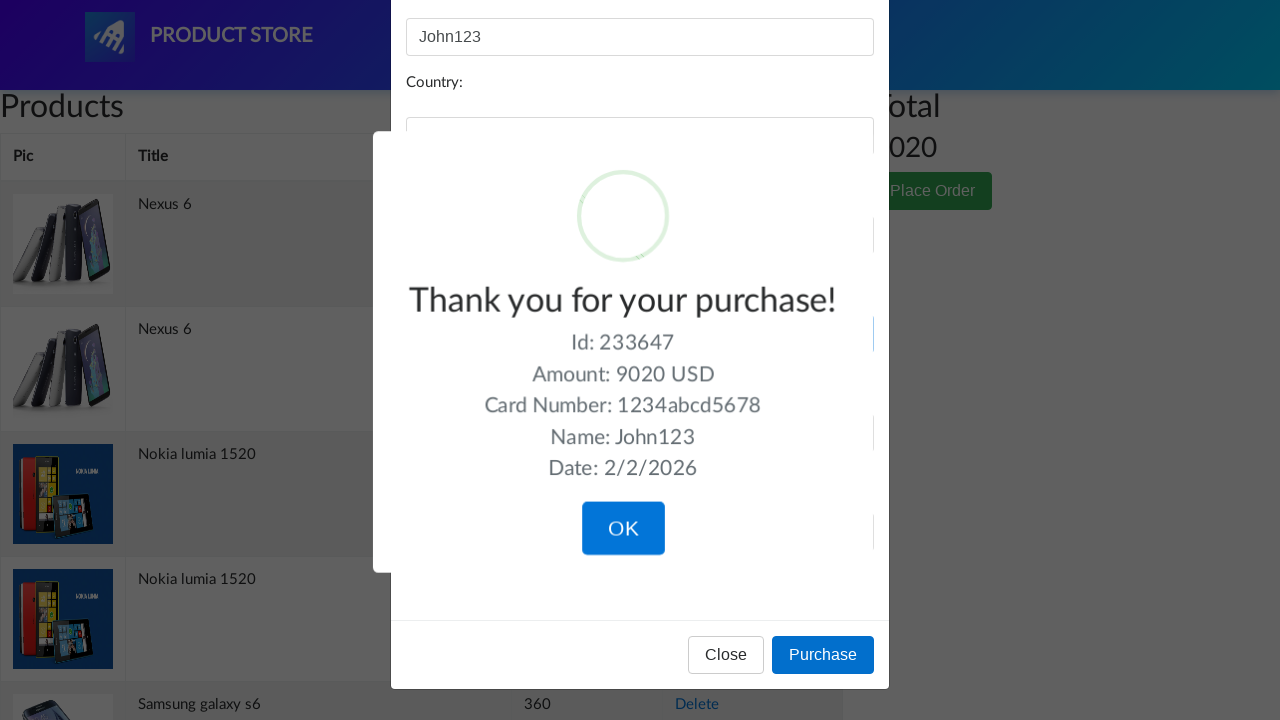

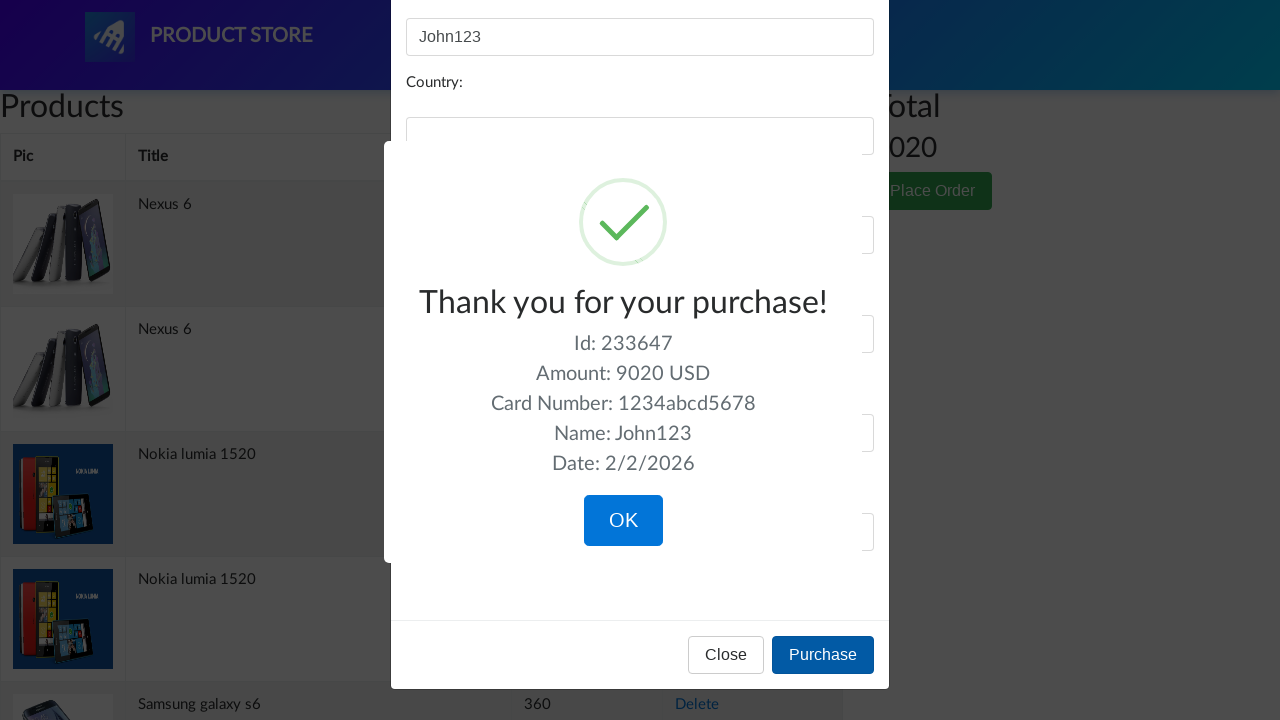